Tests checkbox functionality on an automation practice page by clicking a checkbox and verifying its selection state, then counts the total number of checkboxes on the page

Starting URL: https://rahulshettyacademy.com/AutomationPractice/

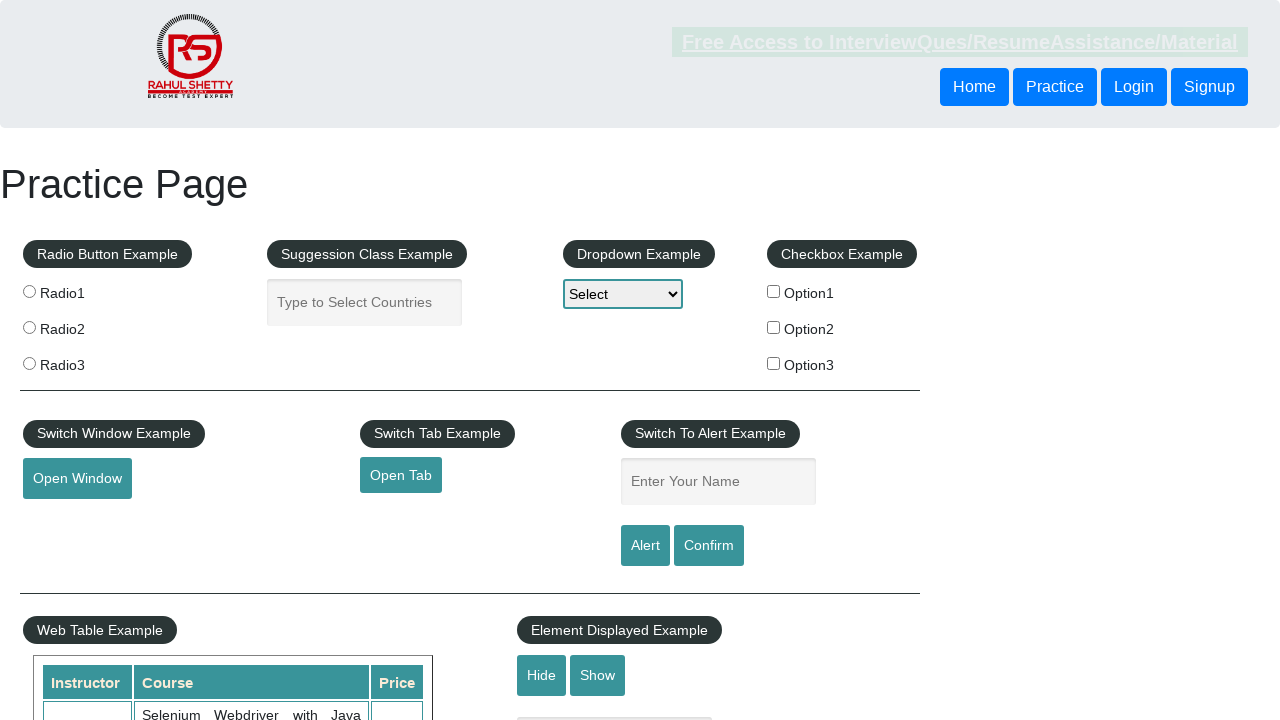

Located checkbox option 1 element
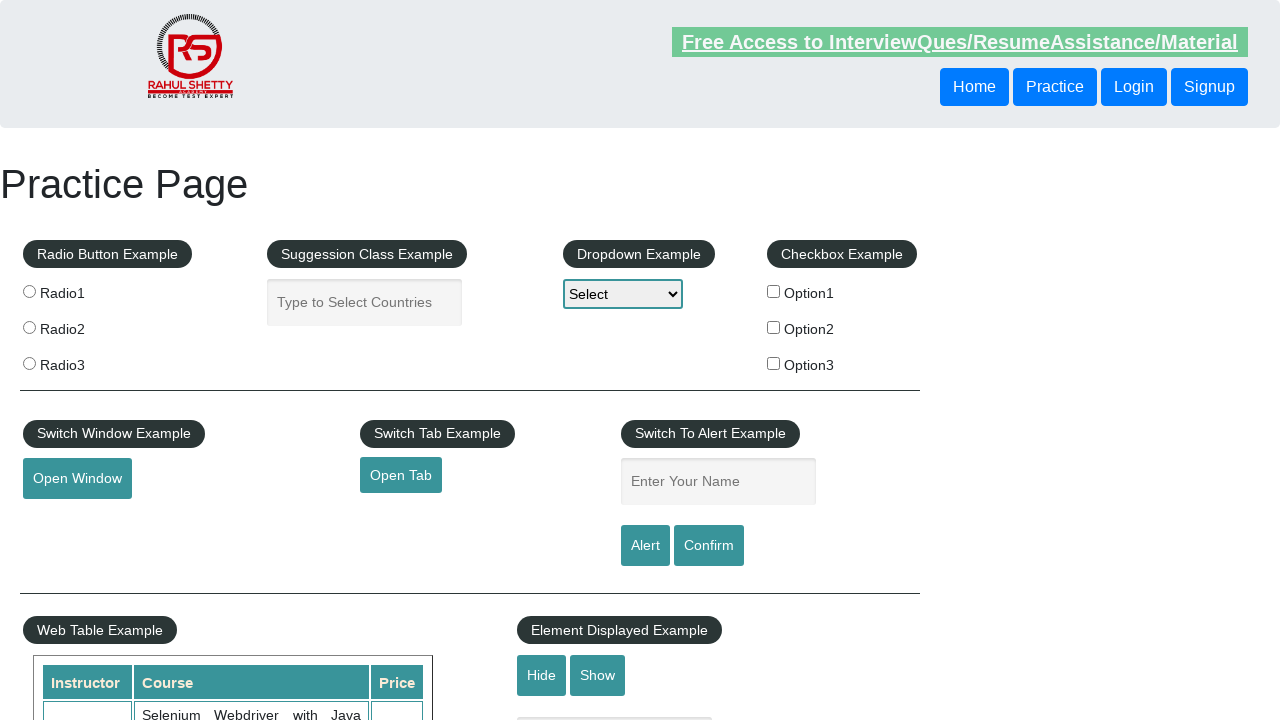

Checked initial selection state of checkbox option 1
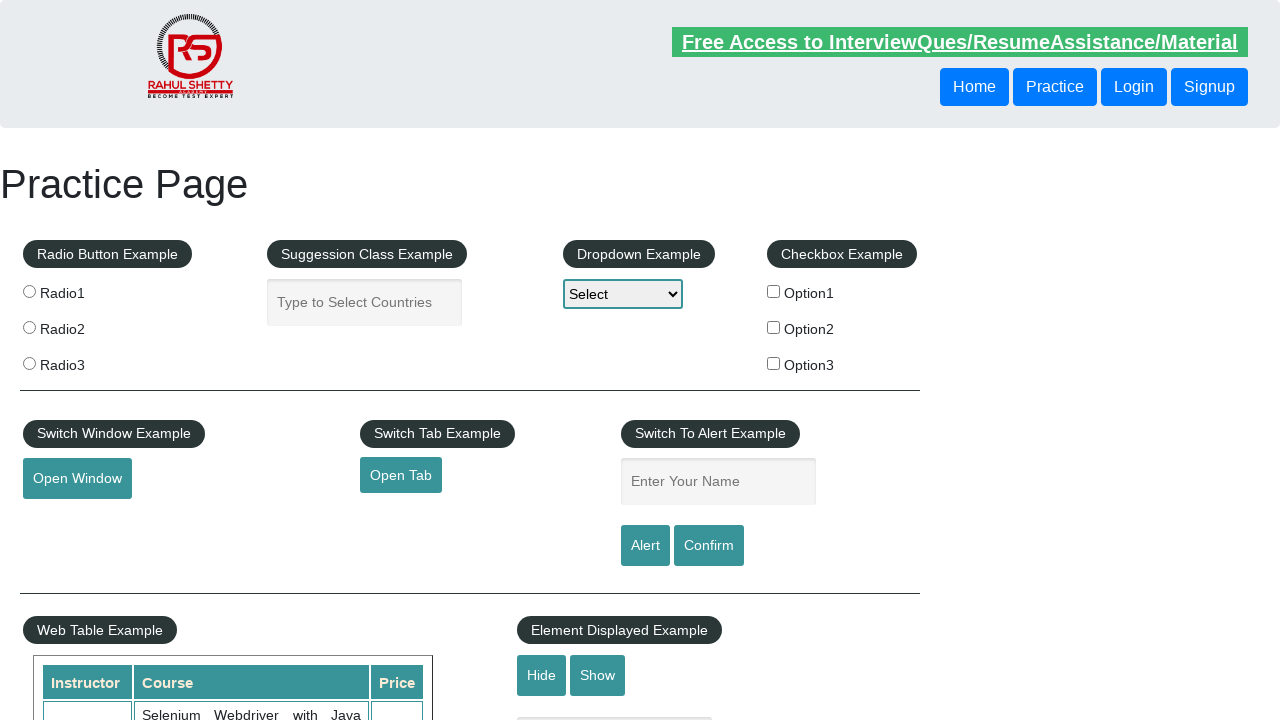

Clicked checkbox option 1 to select it at (774, 291) on input[id='checkBoxOption1']
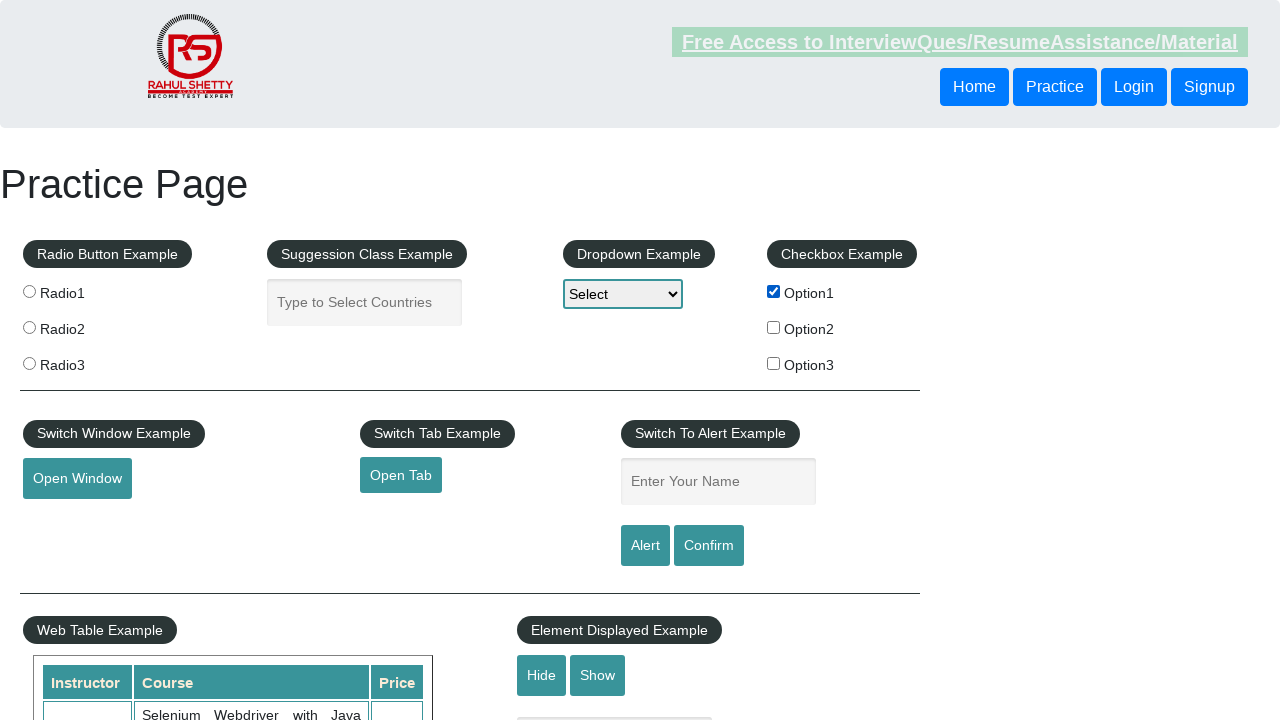

Verified checkbox option 1 is now selected
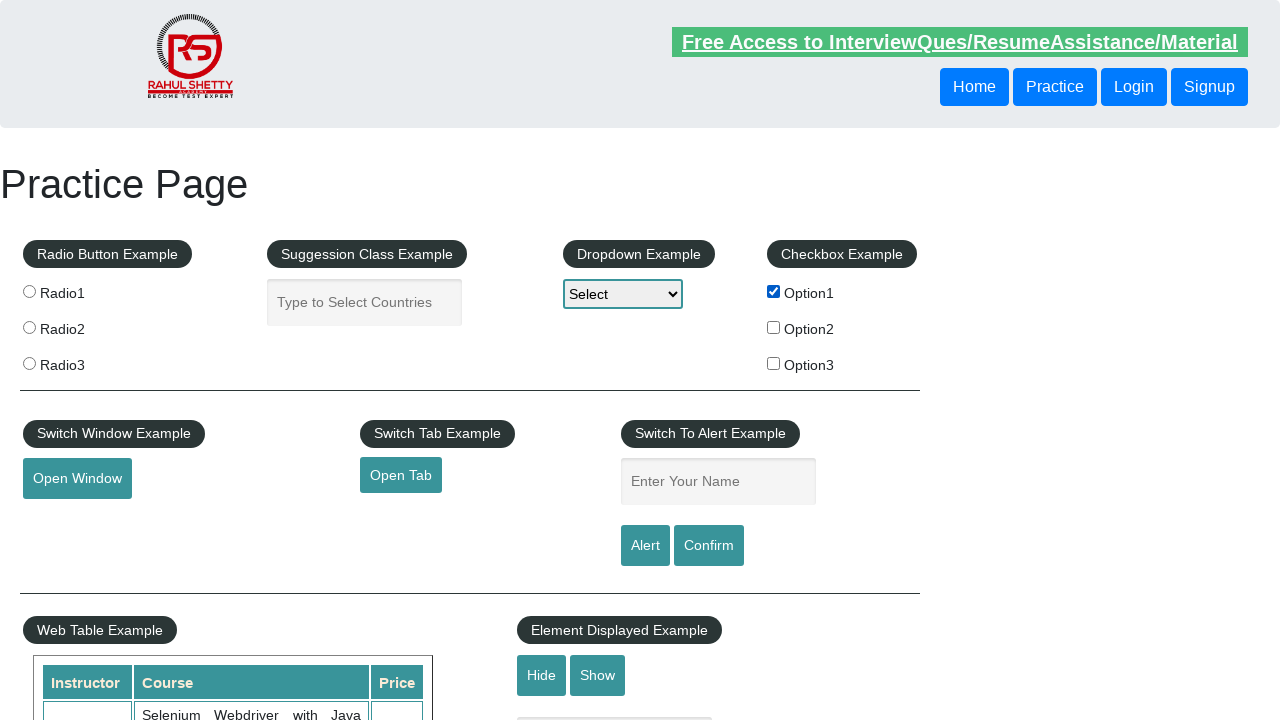

Located all checkboxes on the page
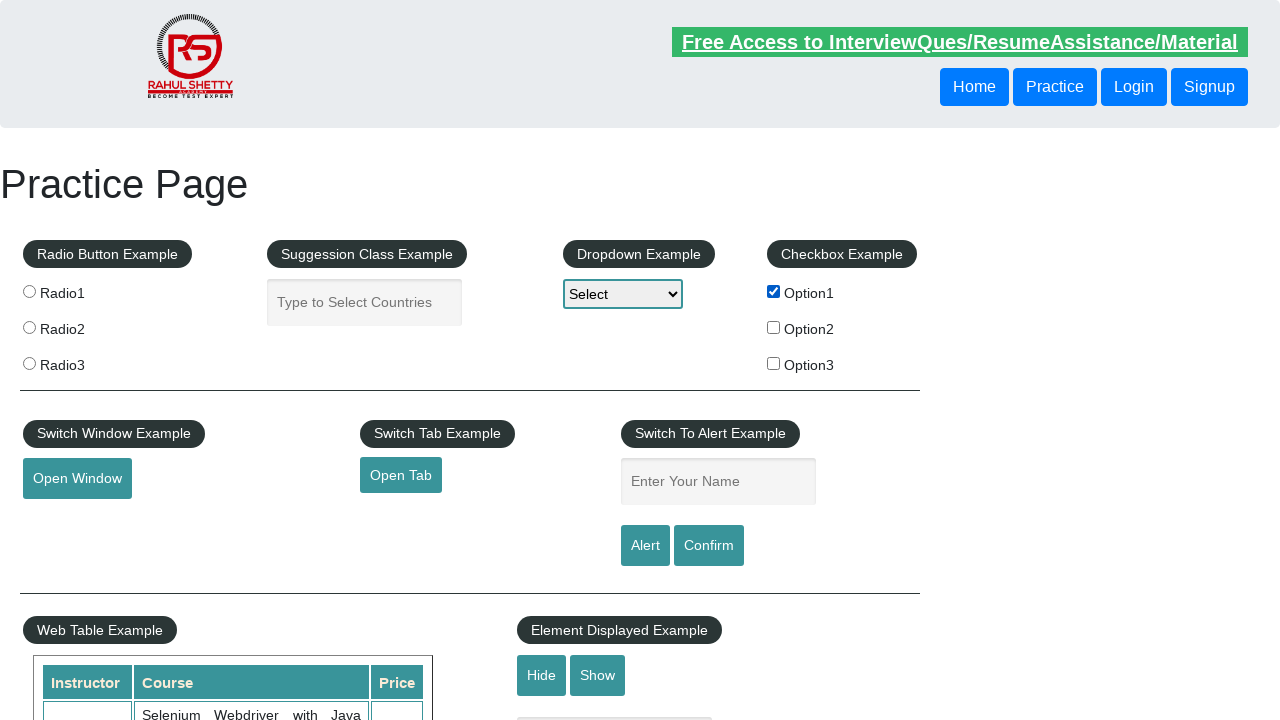

Counted total number of checkboxes: 3
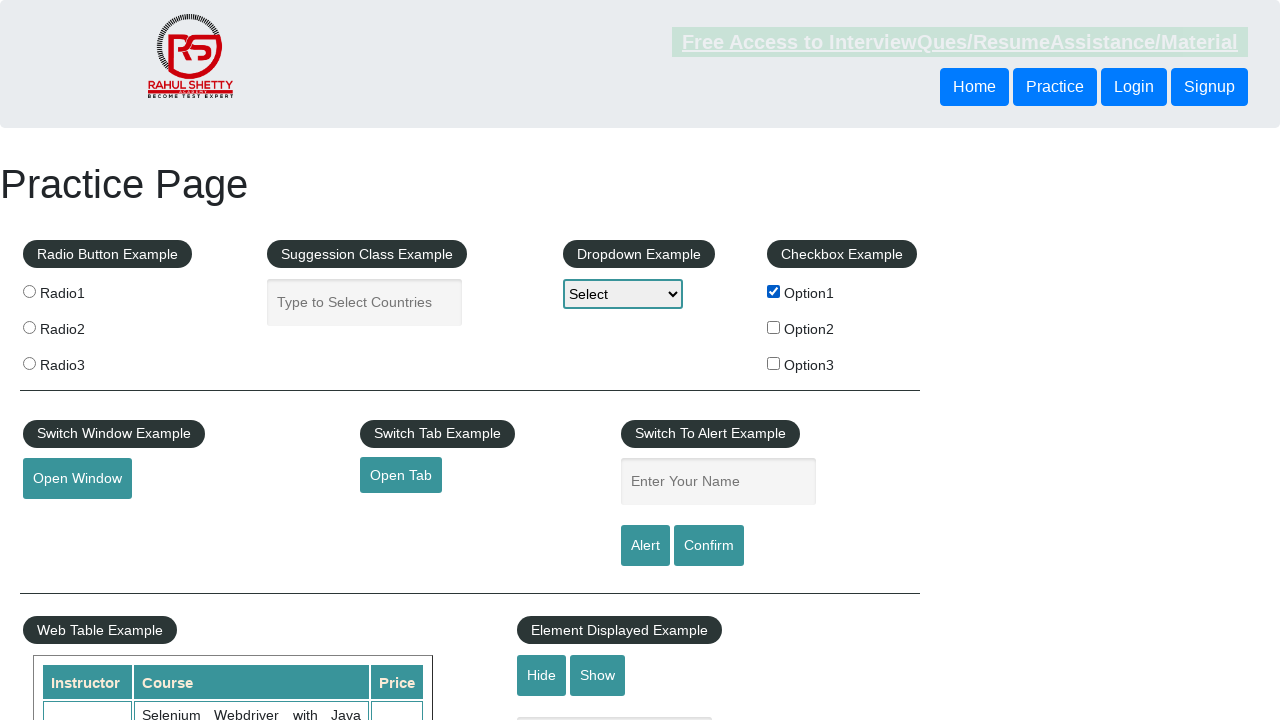

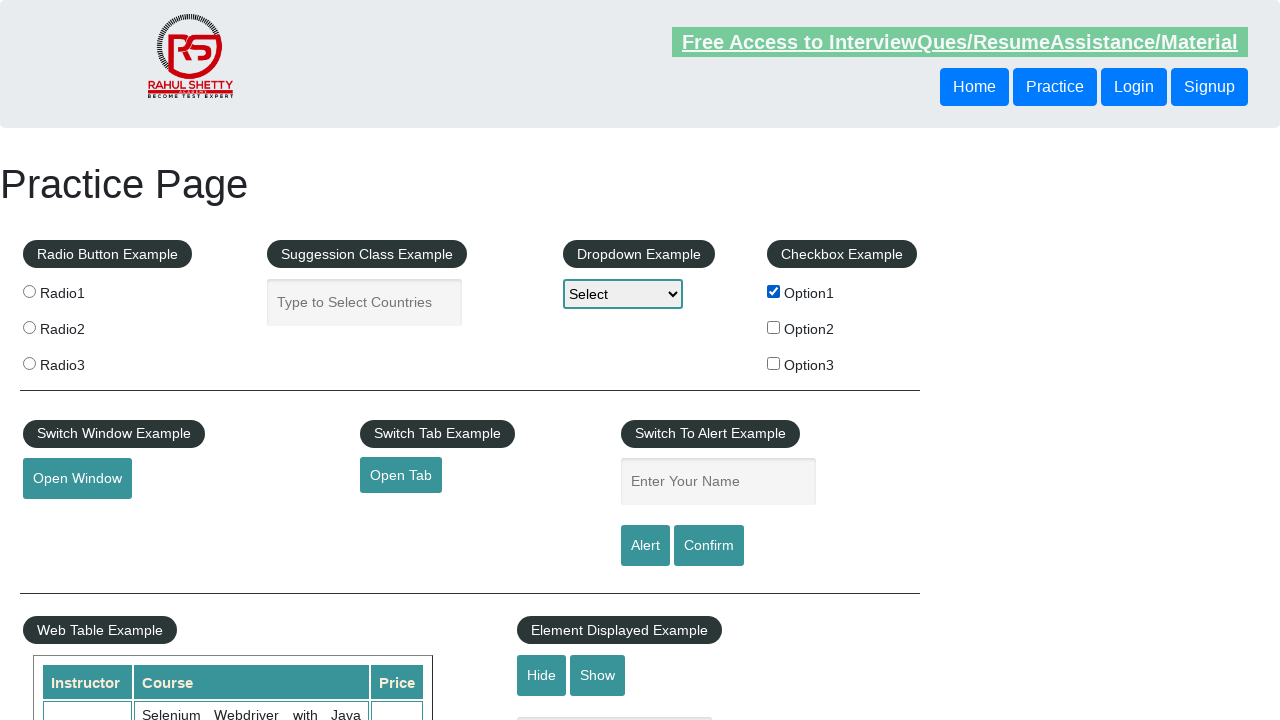